Tests Bootstrap modal popup functionality by clicking a button to open a modal dialog and then interacting with it

Starting URL: https://www.w3schools.com/bootstrap/bootstrap_modal.asp

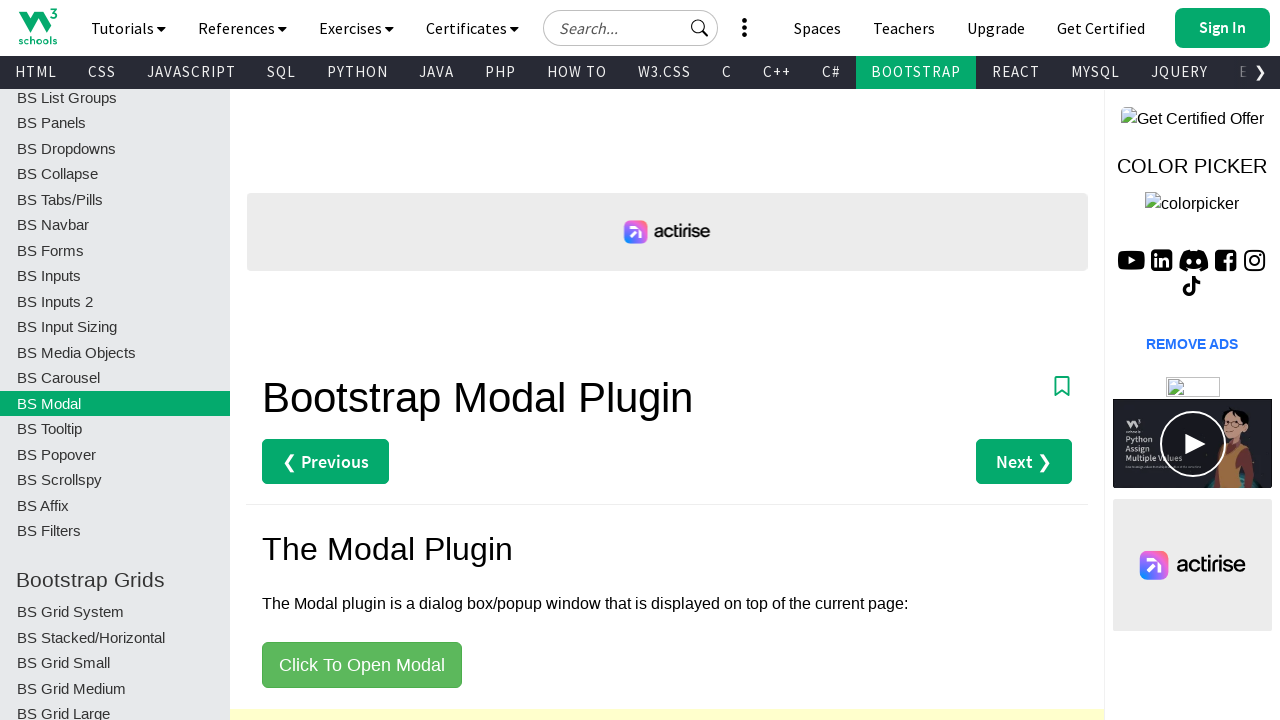

Clicked button to open Bootstrap modal at (362, 665) on button:has-text('Click To Open Modal')
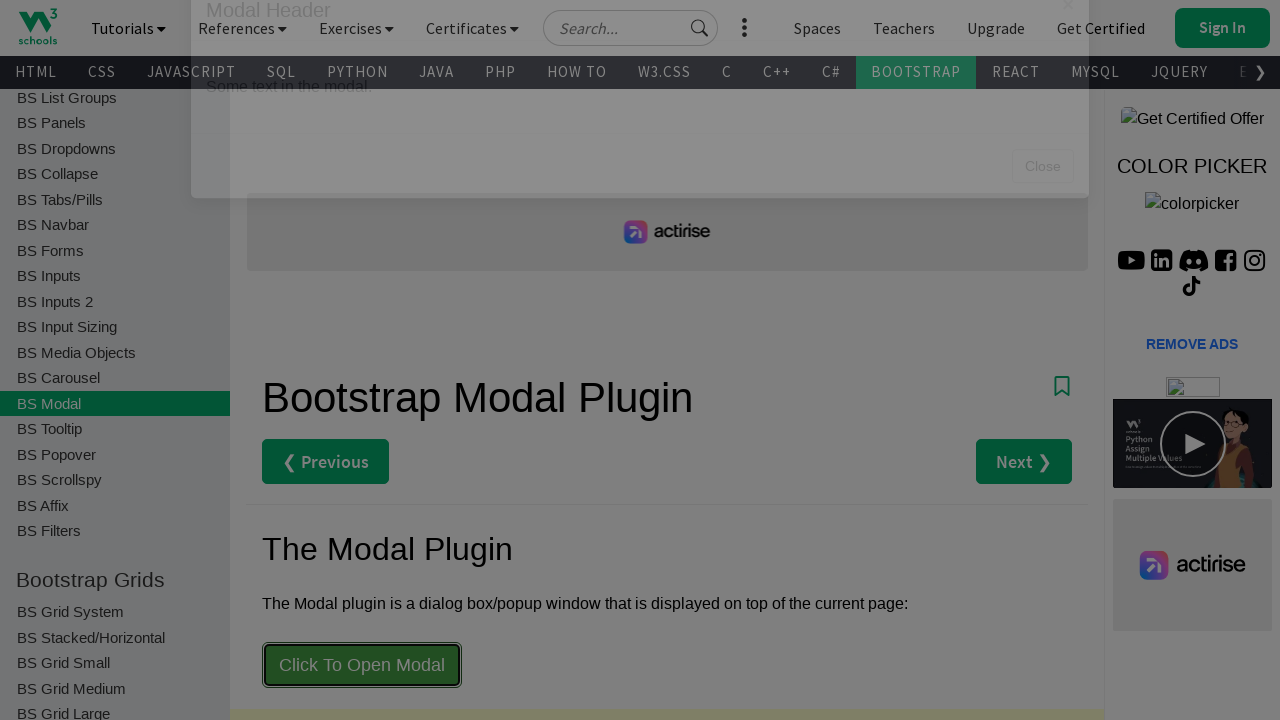

Modal dialog appeared on screen
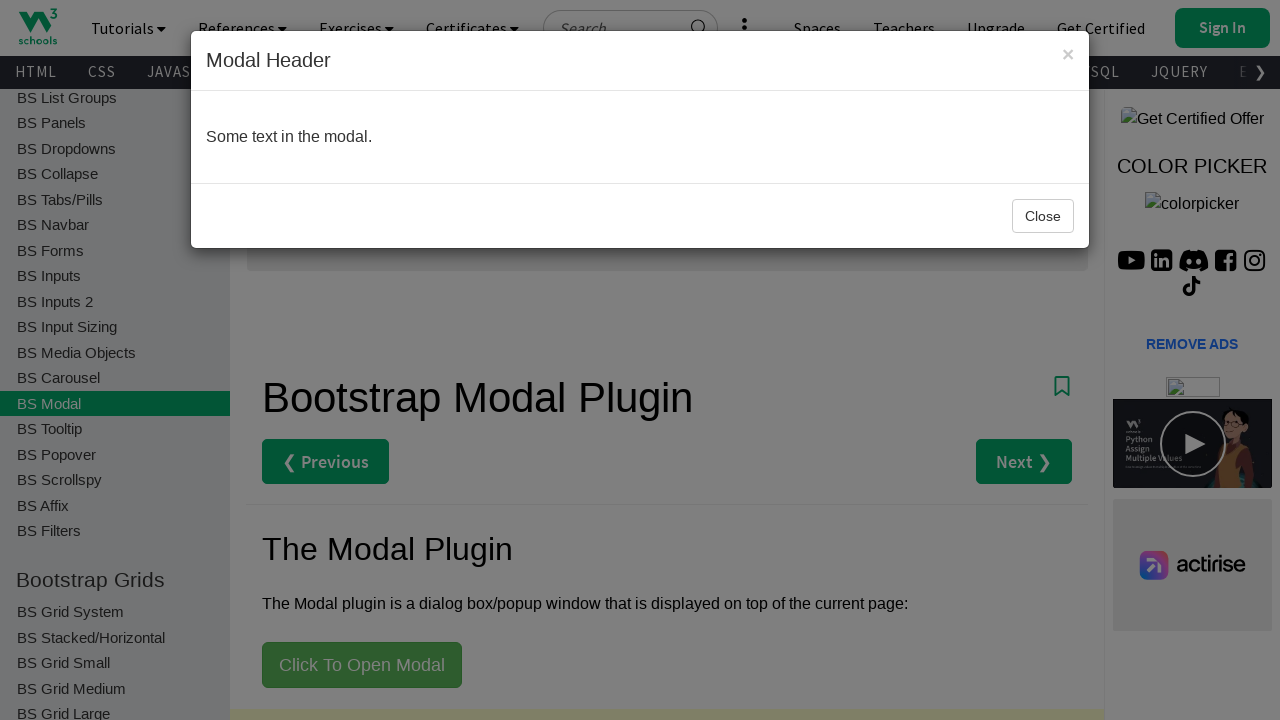

Retrieved modal body text content for verification
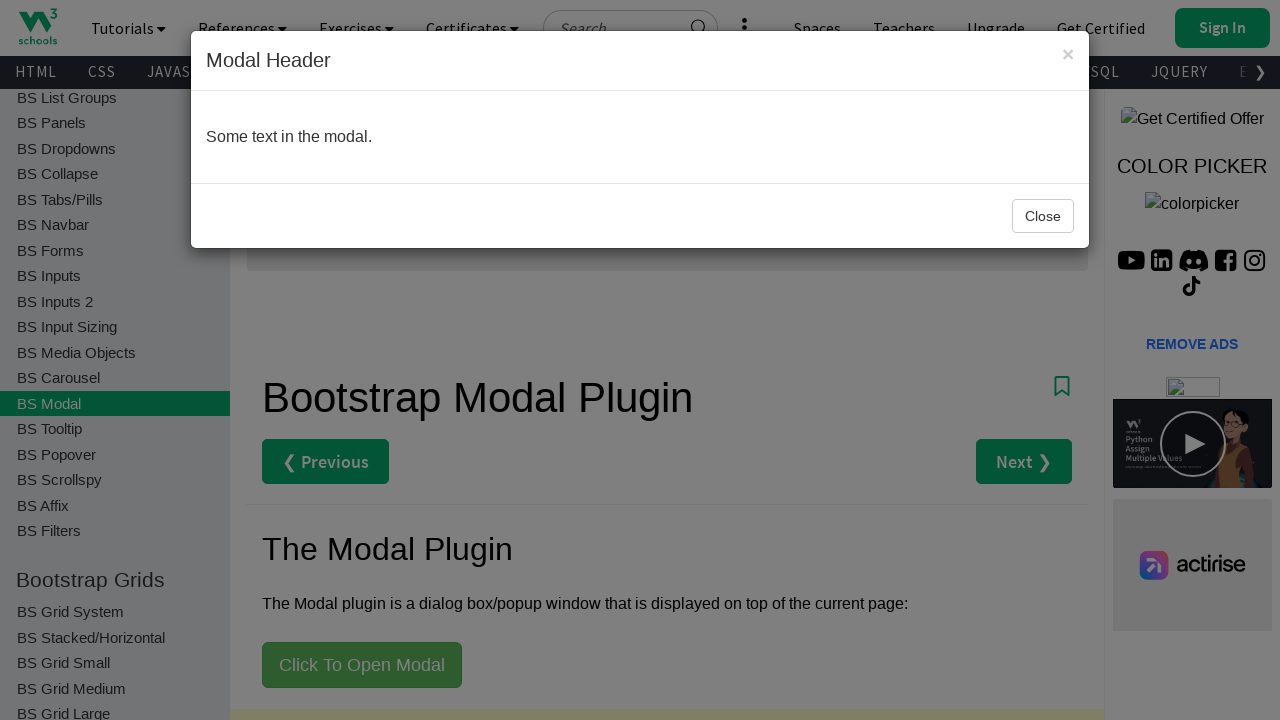

Clicked close button to dismiss the modal at (1068, 54) on .modal .close, .modal [data-dismiss='modal']
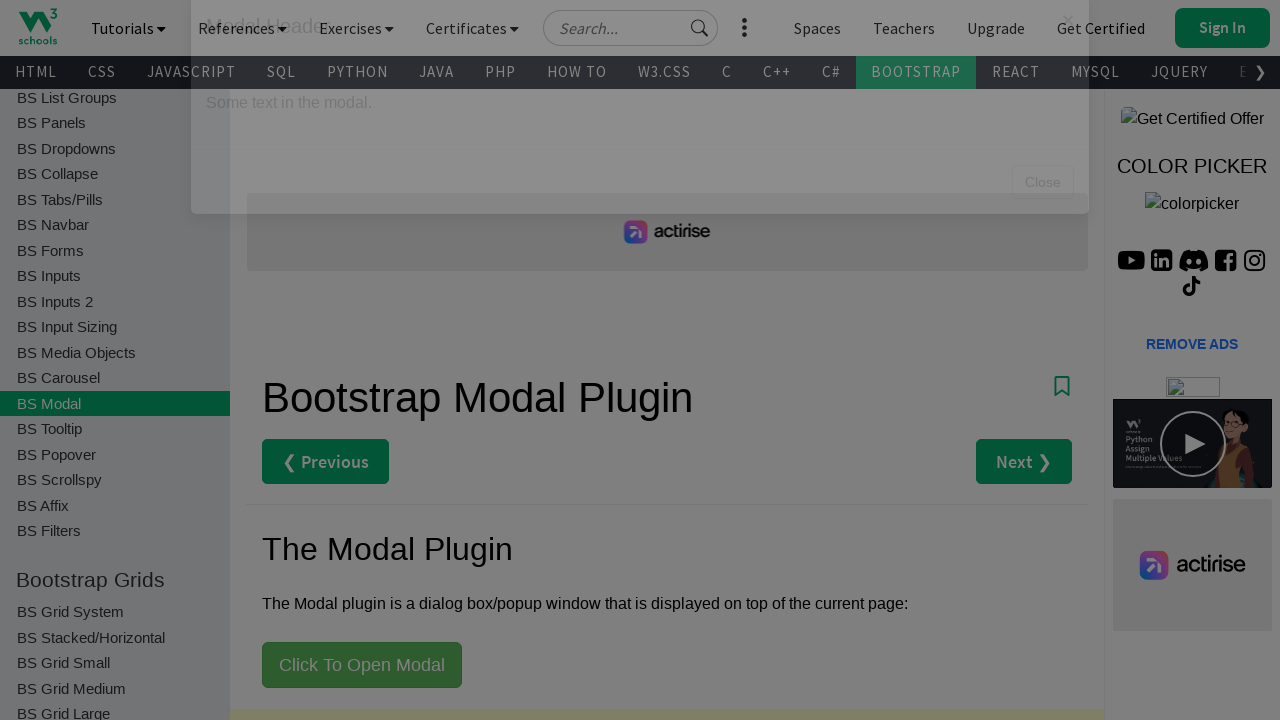

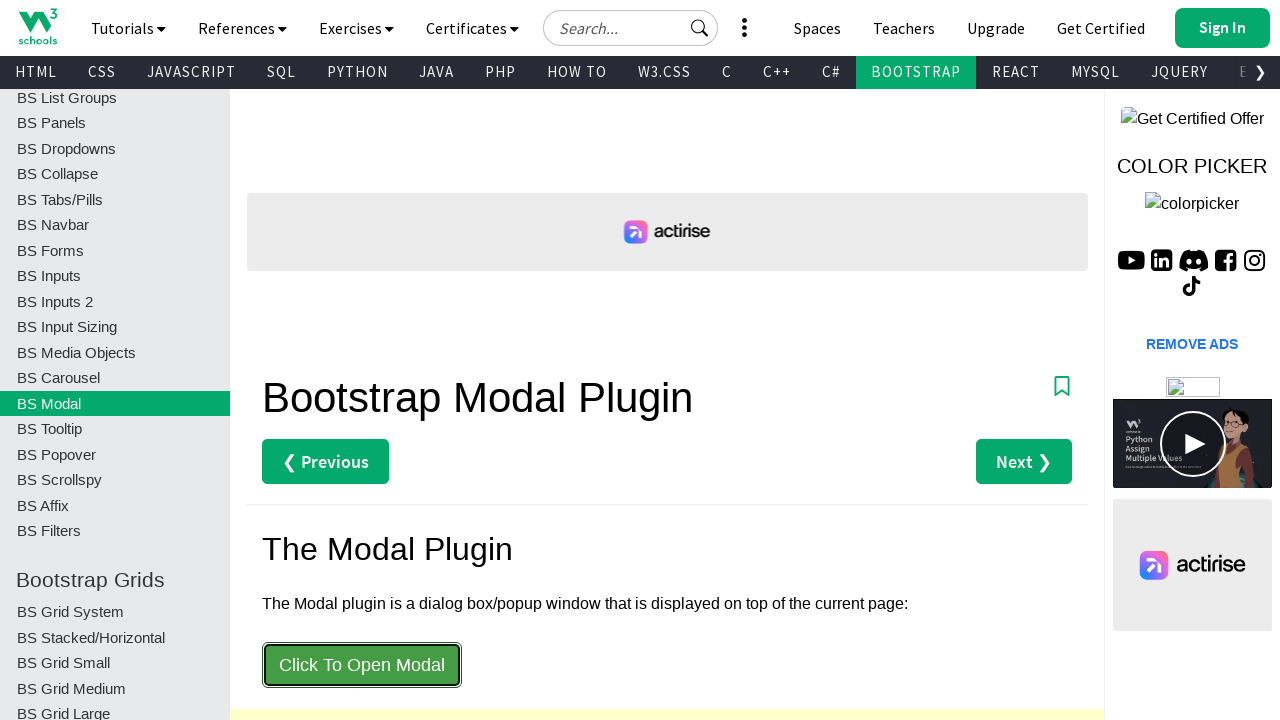